Navigates to the main dapp page and verifies the page loads successfully with a 200 status code

Starting URL: https://app.overnight.fi

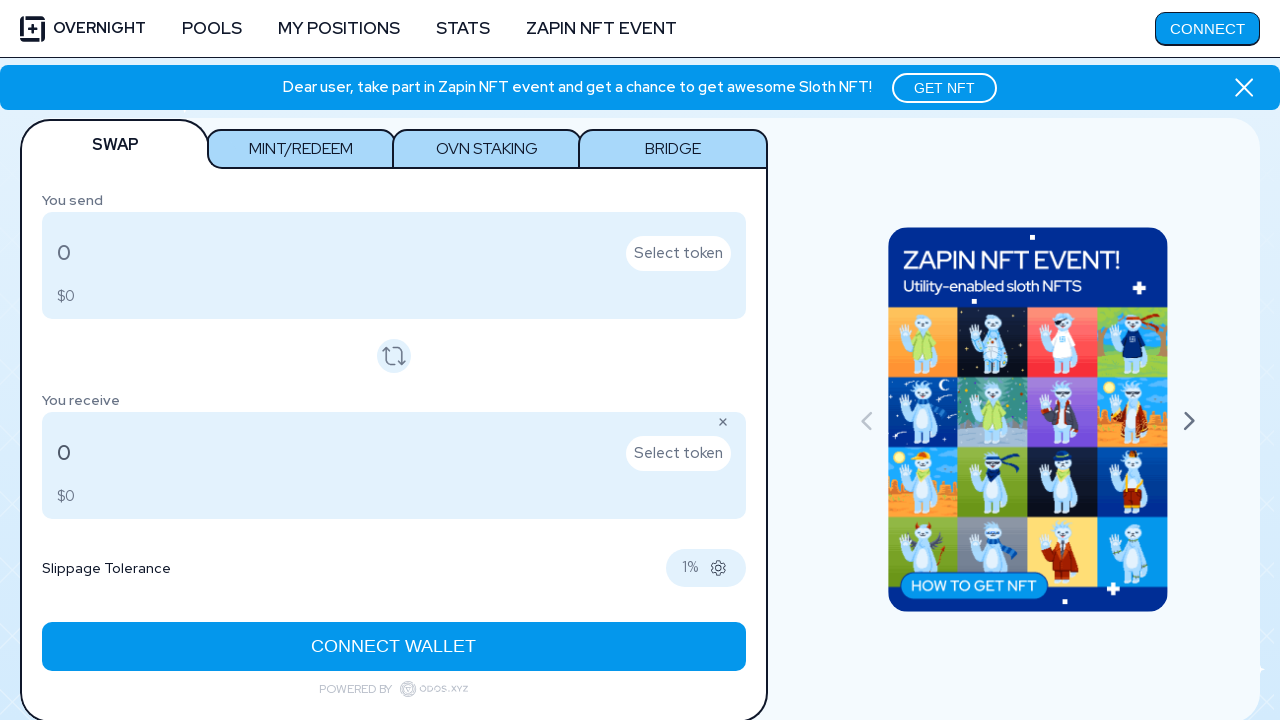

Waited for DOM content to load on main dapp page
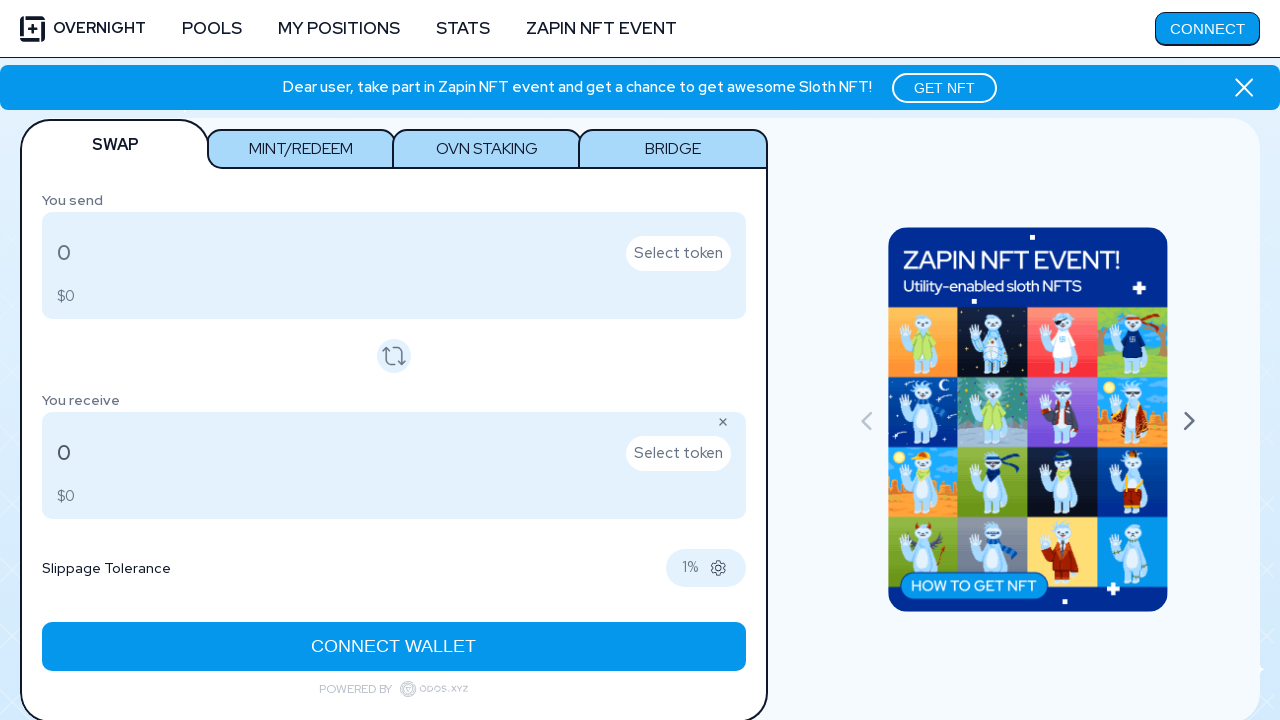

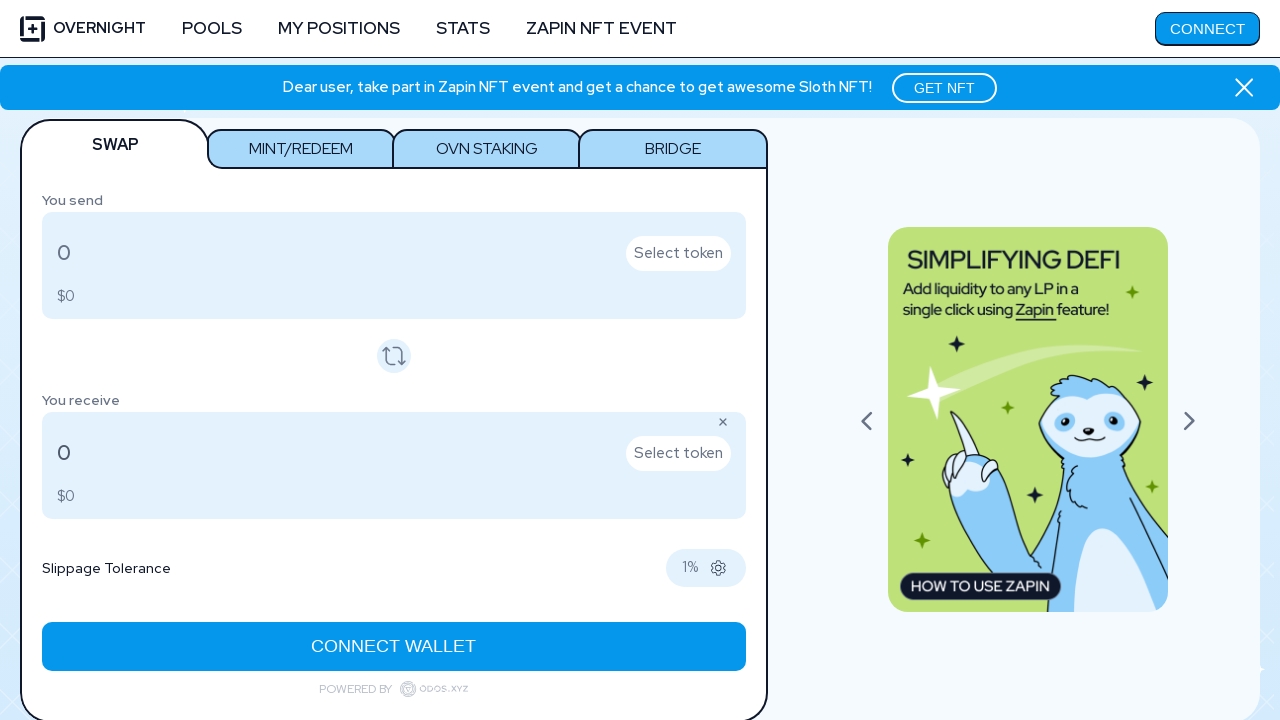